Tests JavaScript prompt popup handling by navigating to W3Schools Try-it editor, clicking a button that triggers a prompt popup, entering text into the prompt, accepting it, and verifying the result is displayed.

Starting URL: https://www.w3schools.com/js/tryit.asp?filename=tryjs_prompt

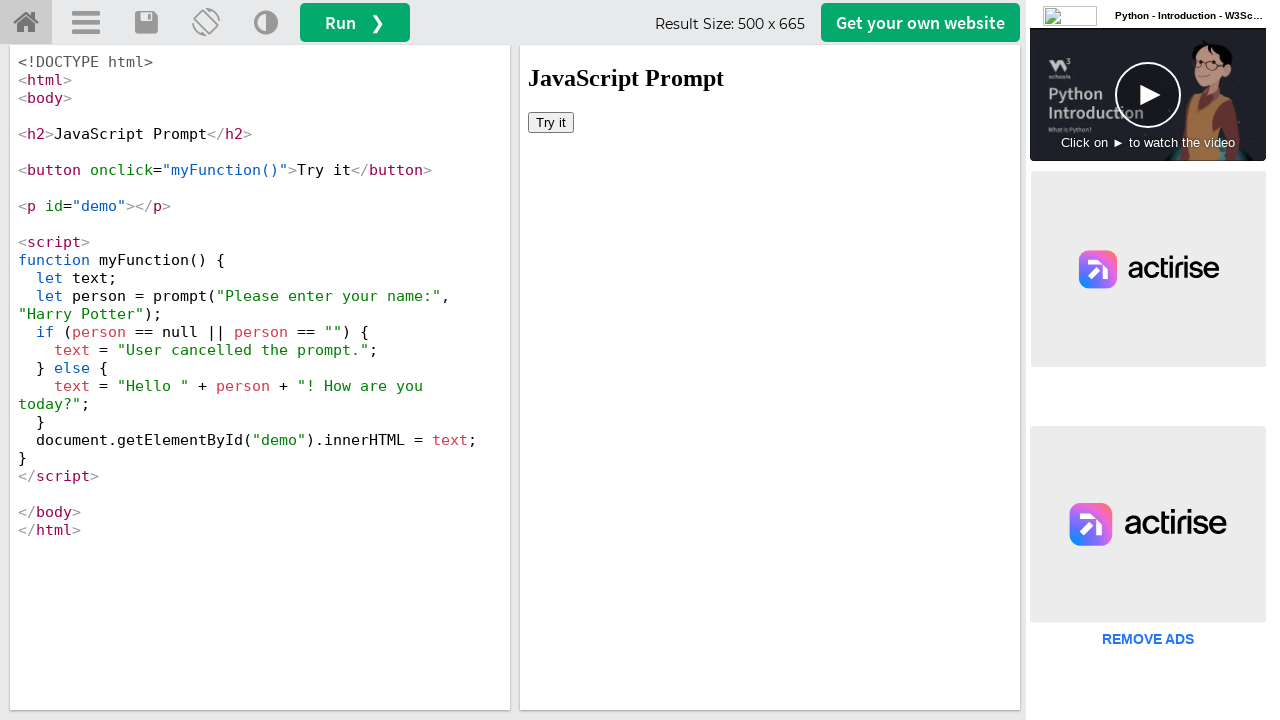

Located iframe containing the example
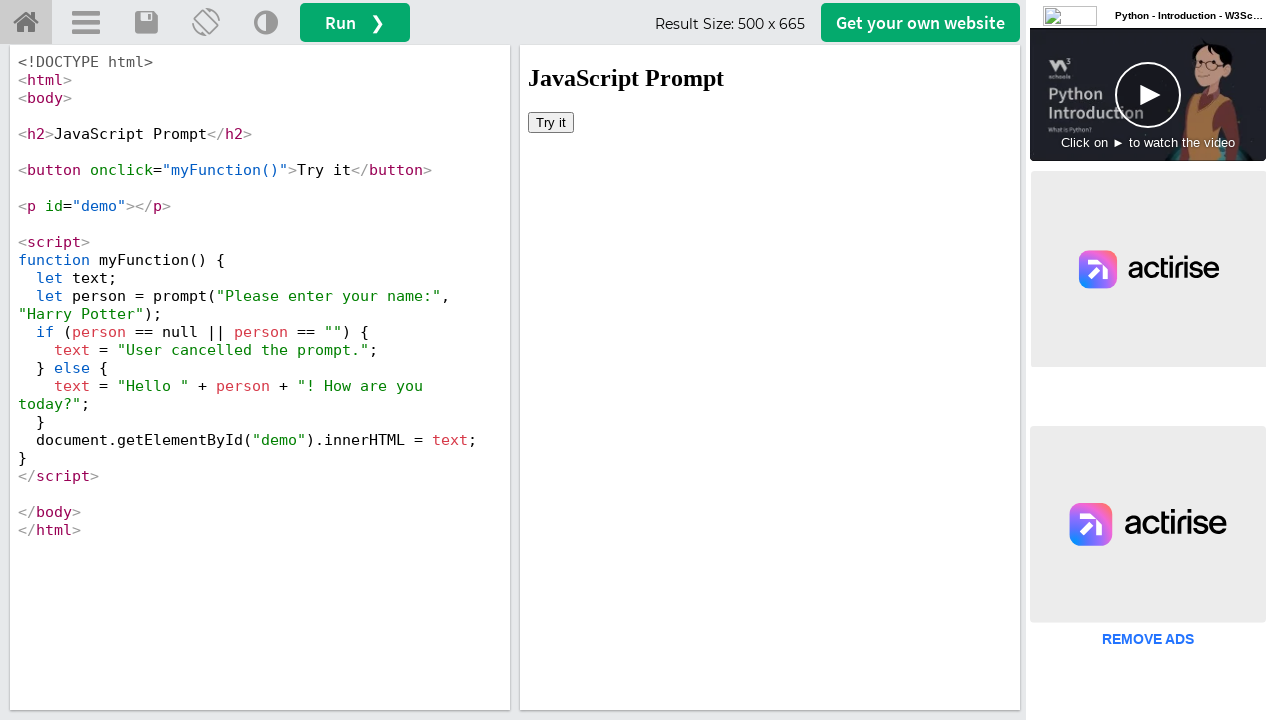

Set up dialog handler to accept prompt with text 'selenium'
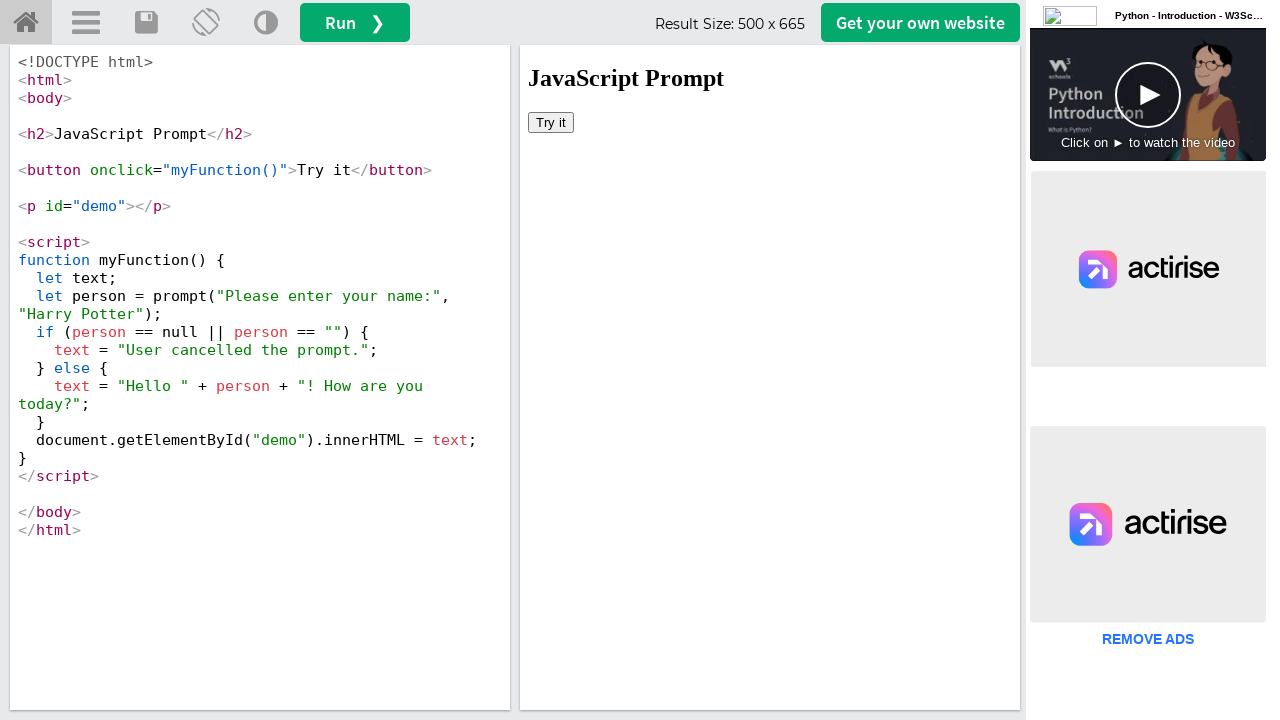

Clicked 'Try it' button to trigger prompt popup at (551, 122) on #iframeResult >> internal:control=enter-frame >> xpath=//button[text()='Try it']
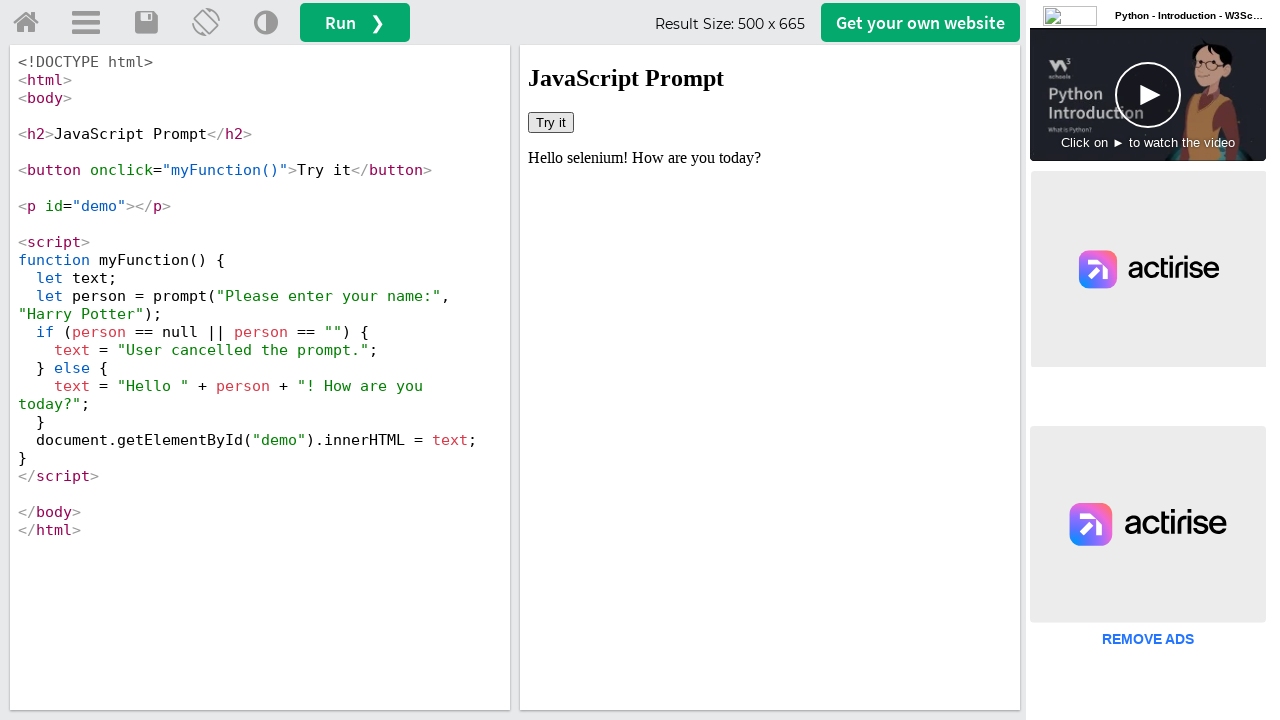

Retrieved result text from demo element
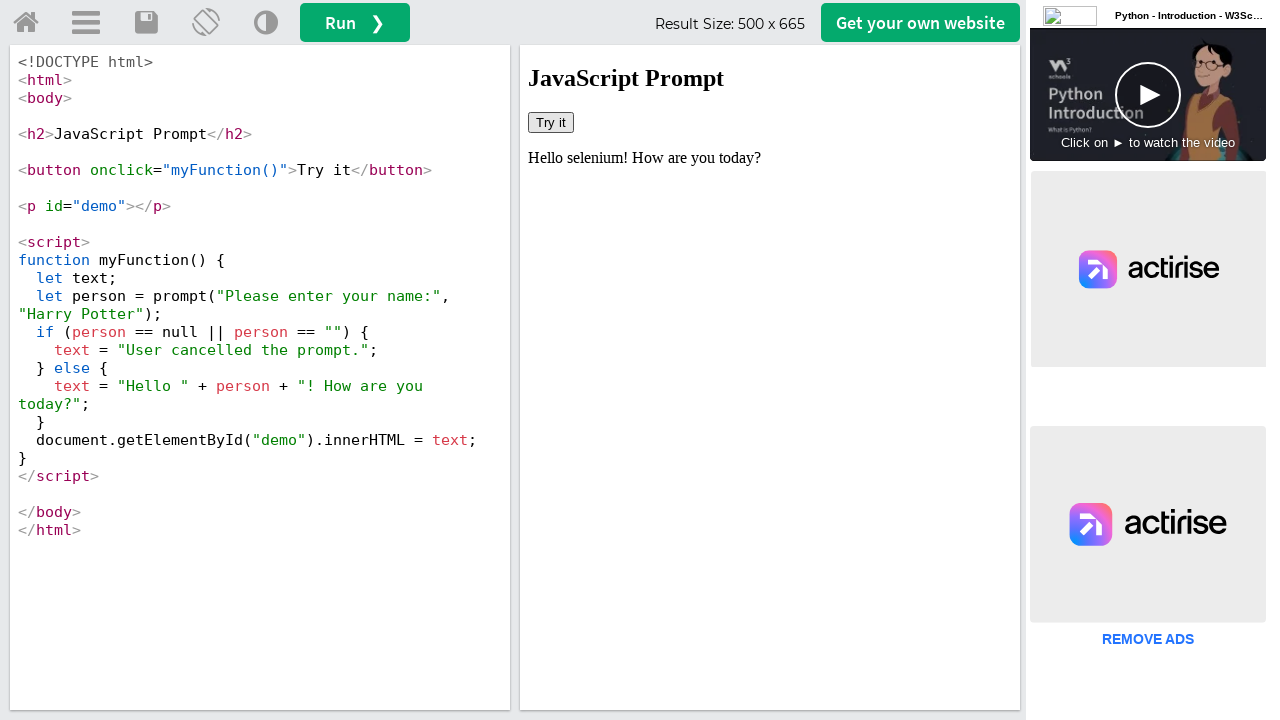

Printed result text: Hello selenium! How are you today?
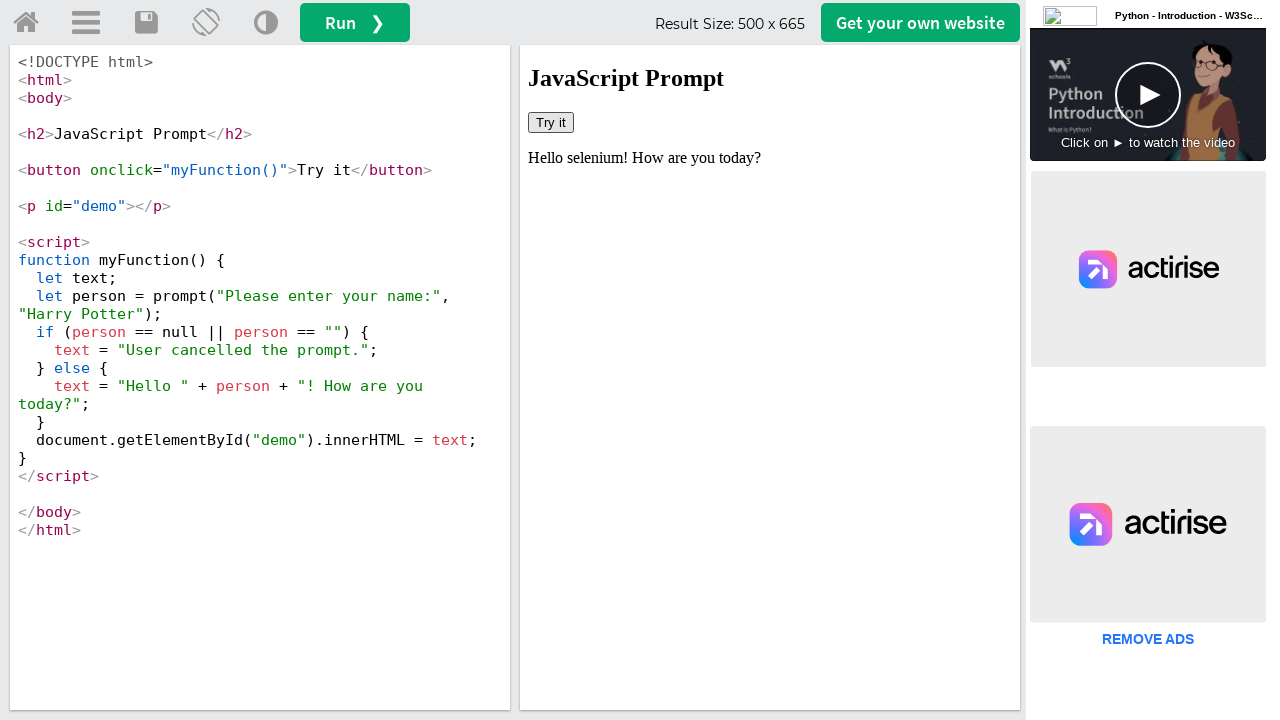

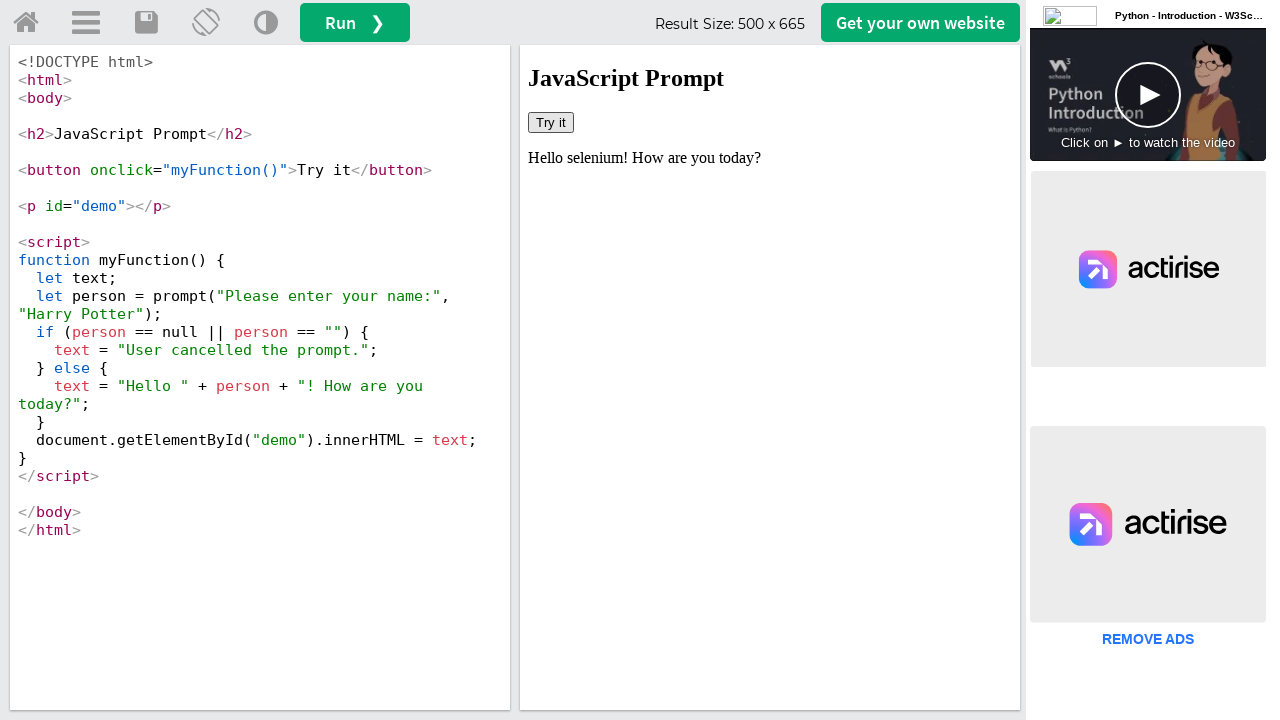